Tests checkbox functionality by locating two checkboxes and clicking on the first checkbox to select it

Starting URL: https://the-internet.herokuapp.com/checkboxes

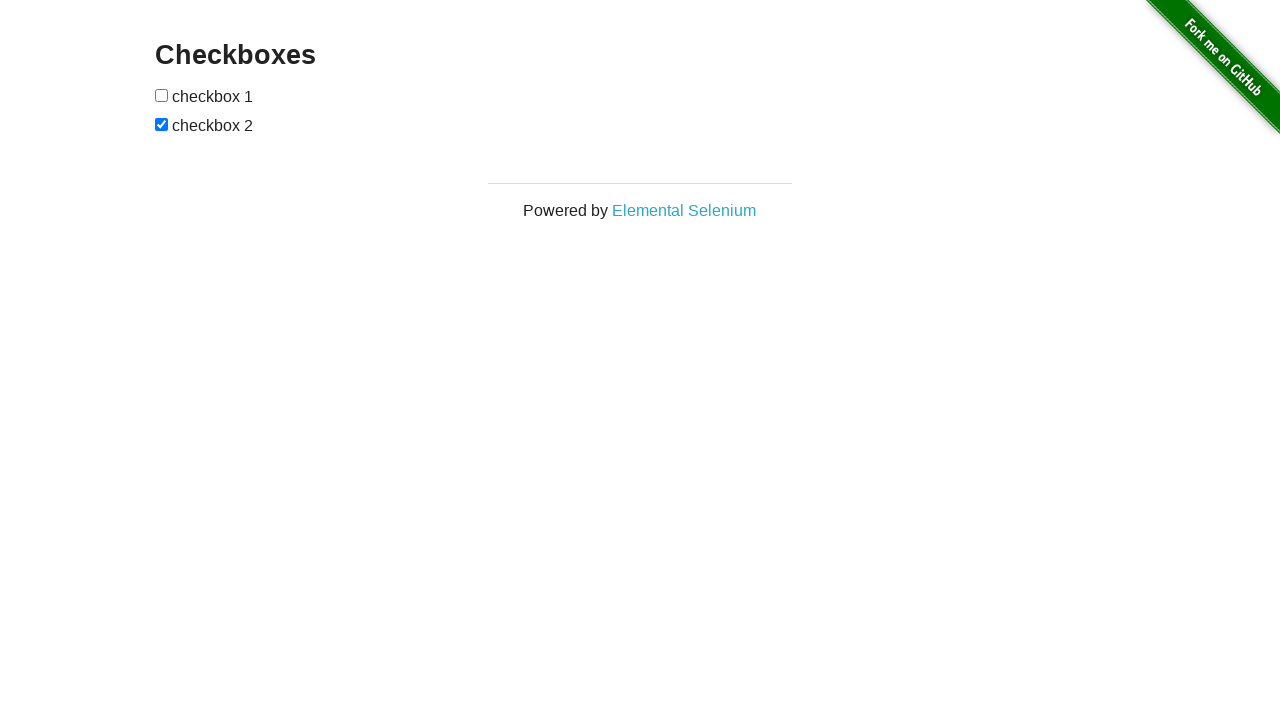

Located first checkbox element
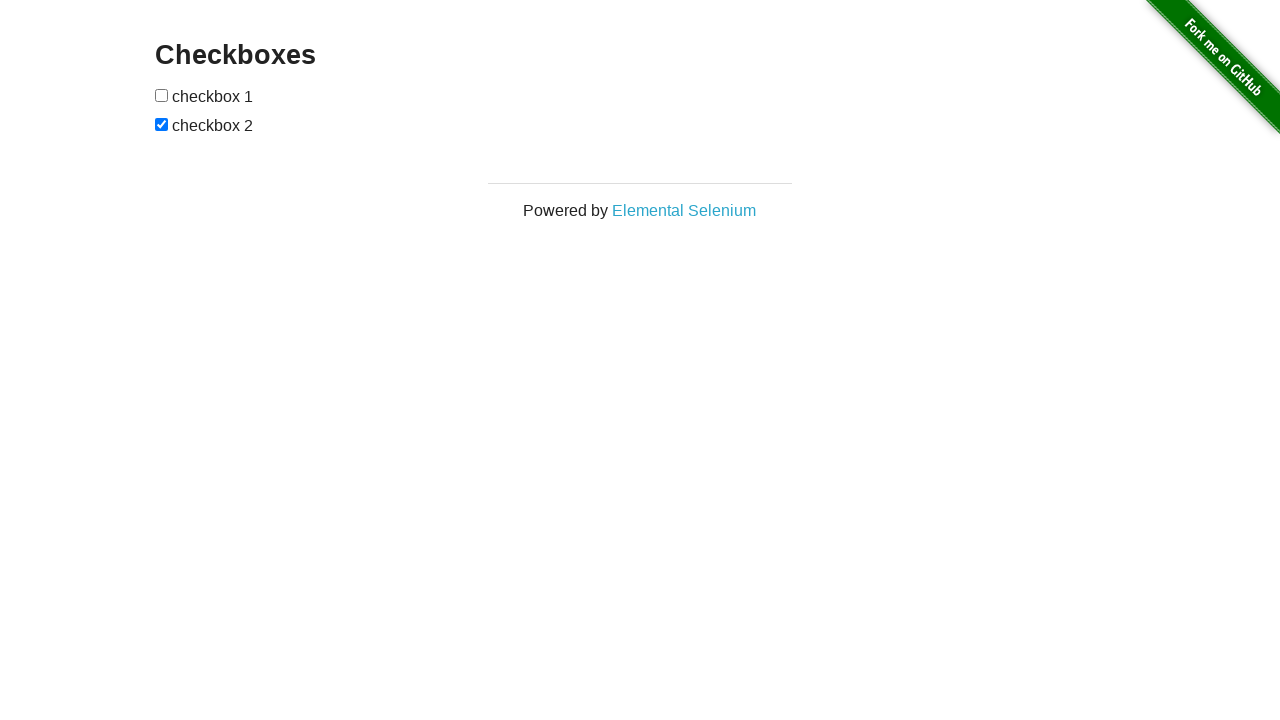

Located second checkbox element
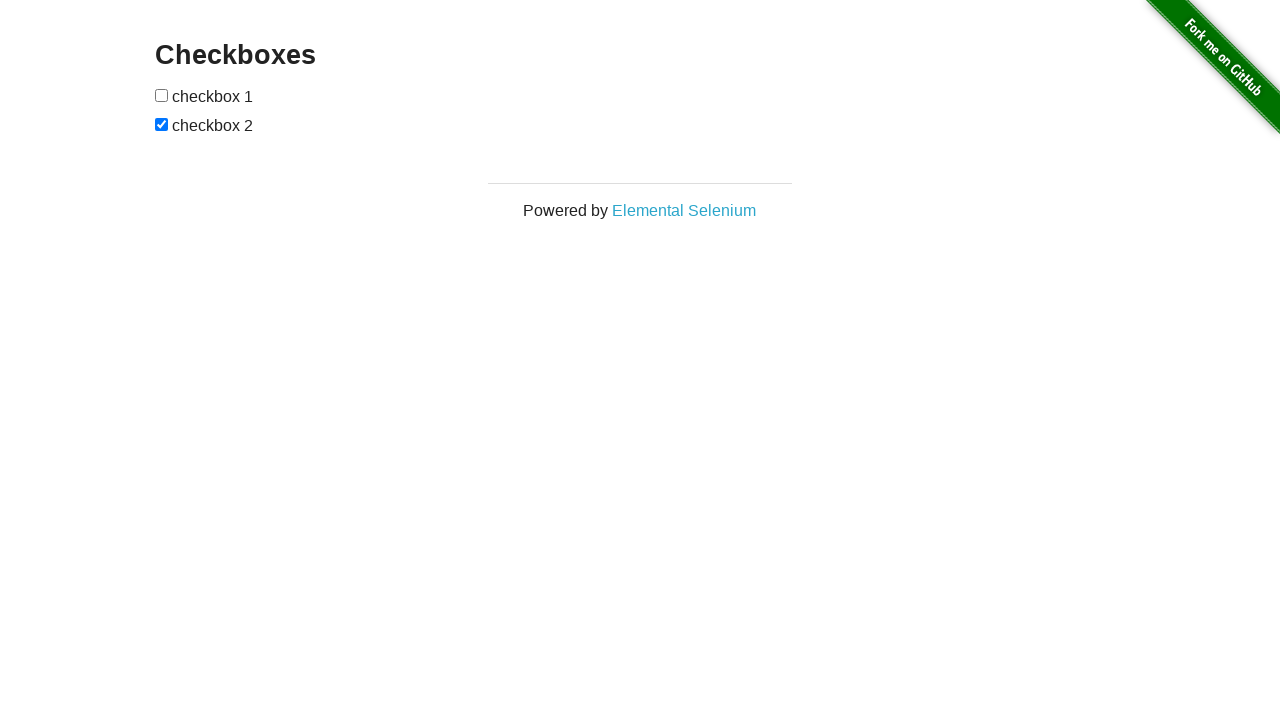

Clicked first checkbox to select it at (162, 95) on input[type='checkbox'] >> nth=0
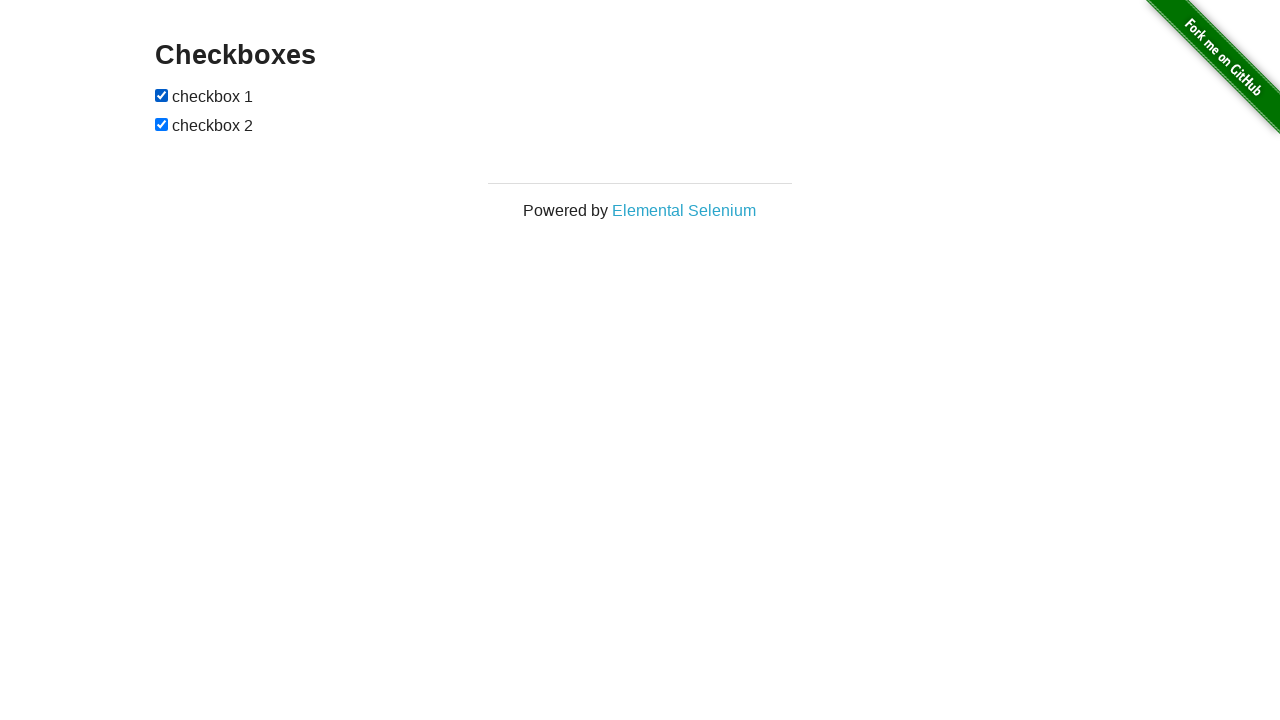

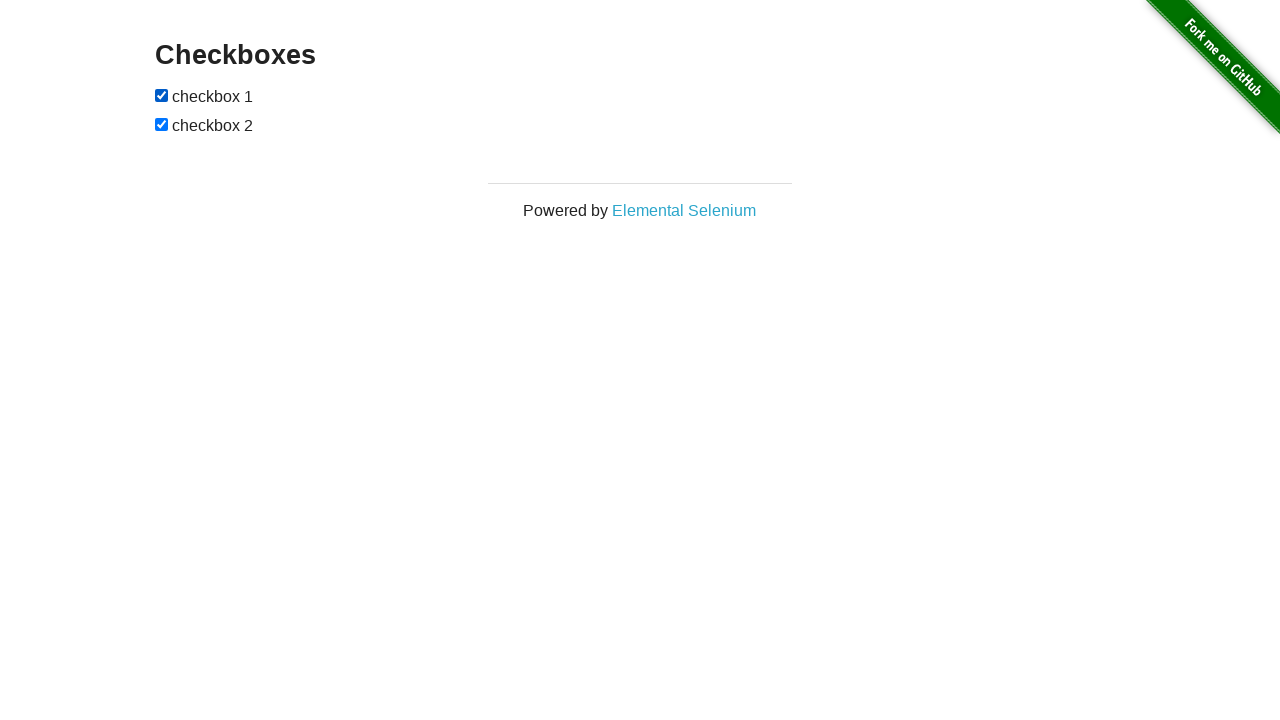